Tests JavaScript prompt alert functionality by clicking a button to trigger a prompt, entering text into the prompt dialog, and accepting it.

Starting URL: https://the-internet.herokuapp.com/javascript_alerts

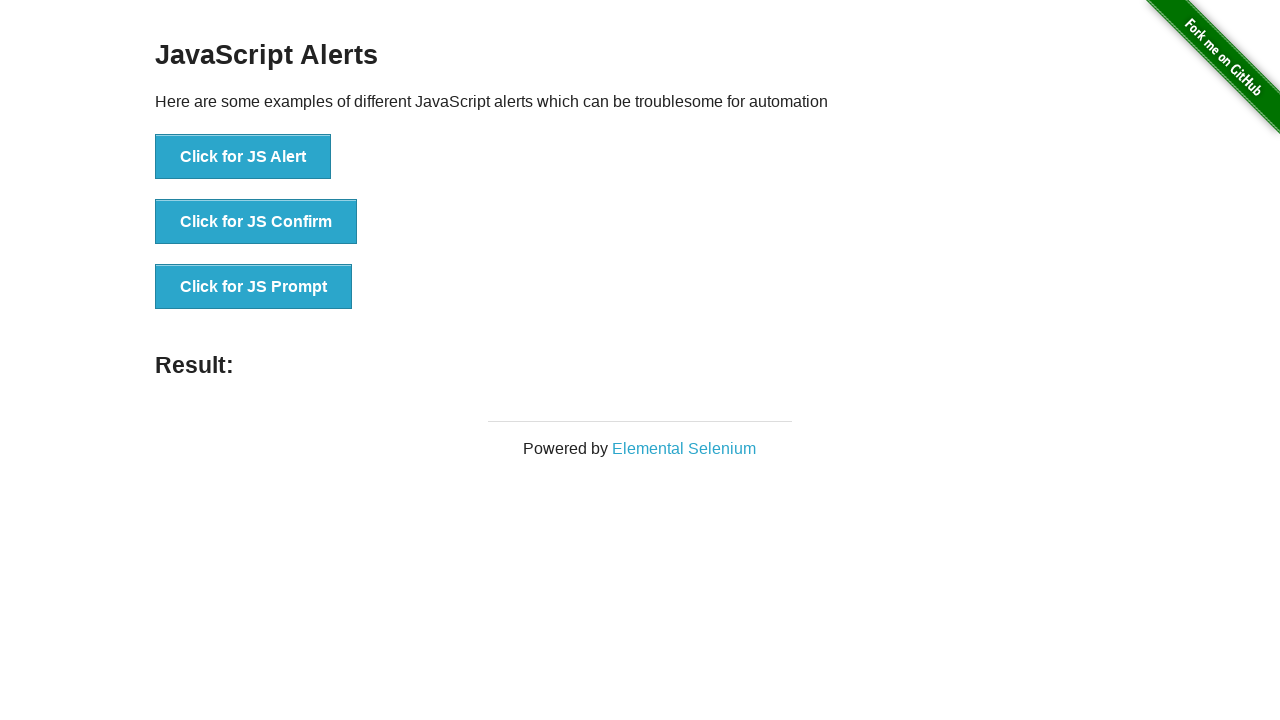

Registered dialog handler to accept prompt with text 'Marcus'
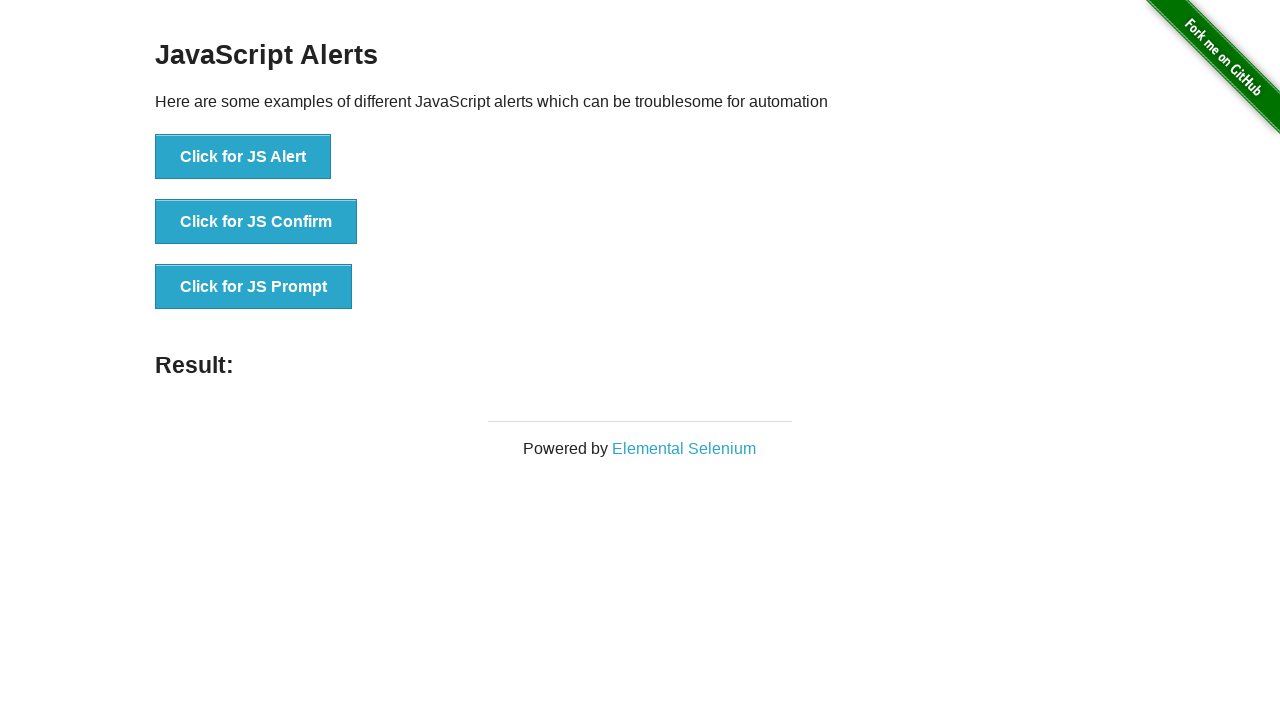

Clicked button to trigger JavaScript prompt dialog at (254, 287) on xpath=//button[contains(text(),'Click for JS Prompt')]
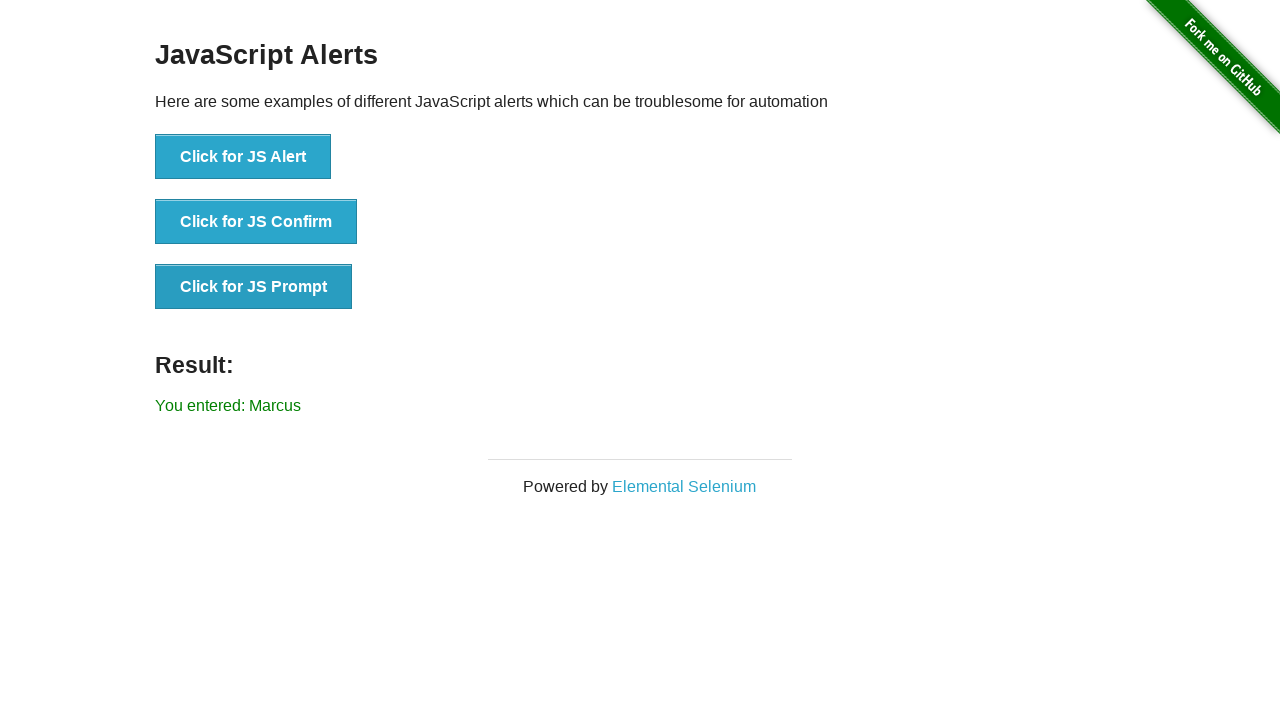

Prompt result element loaded and displayed
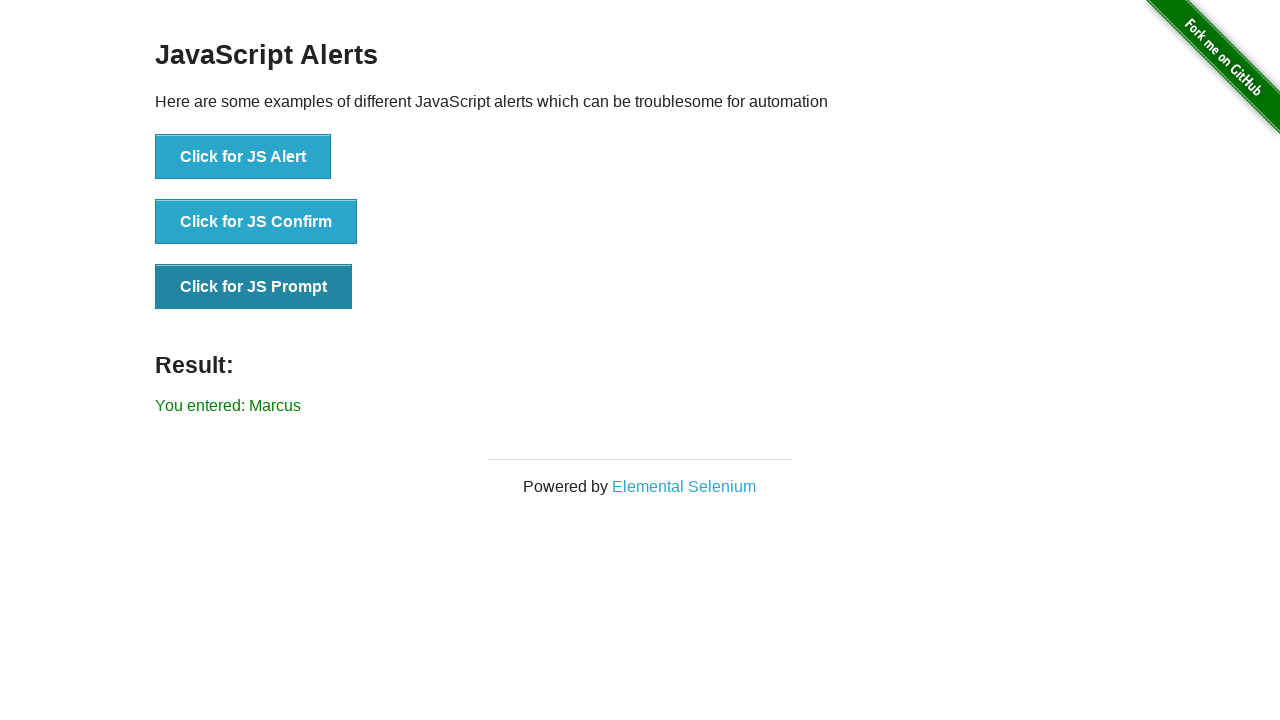

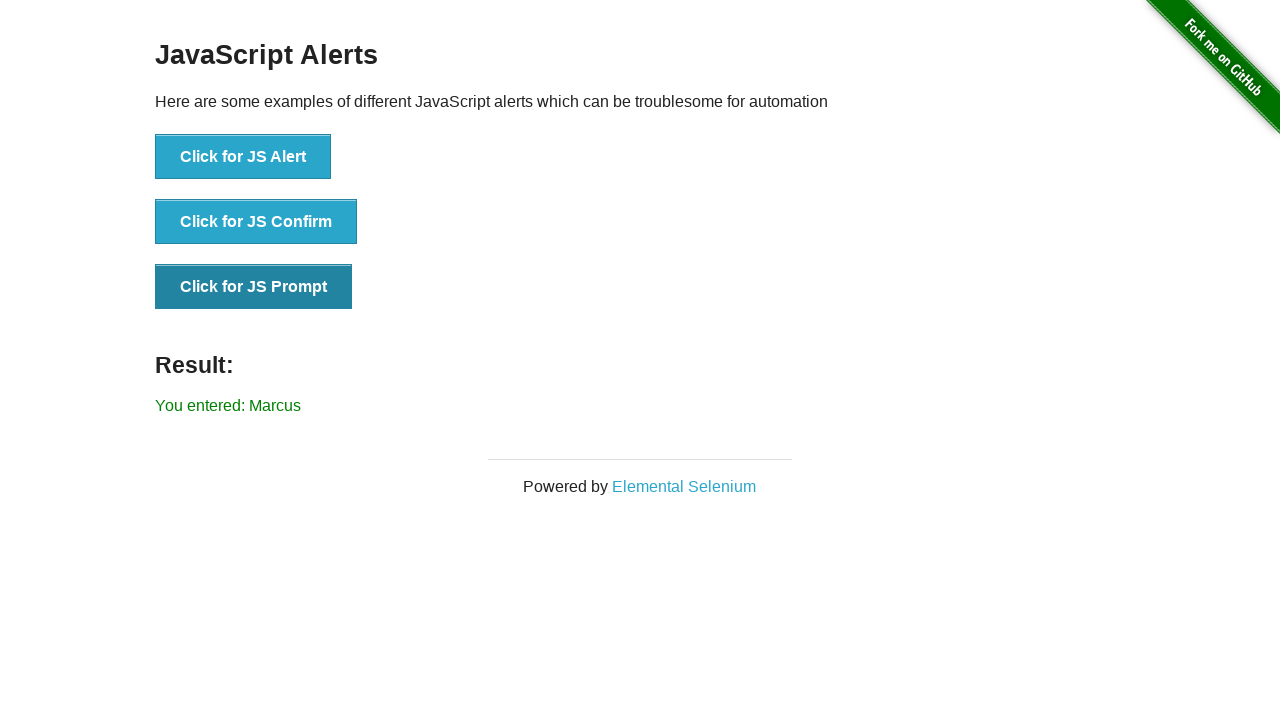